Navigates to Mercury Travels website and verifies that images are loaded on the page

Starting URL: https://www.mercurytravels.co.in

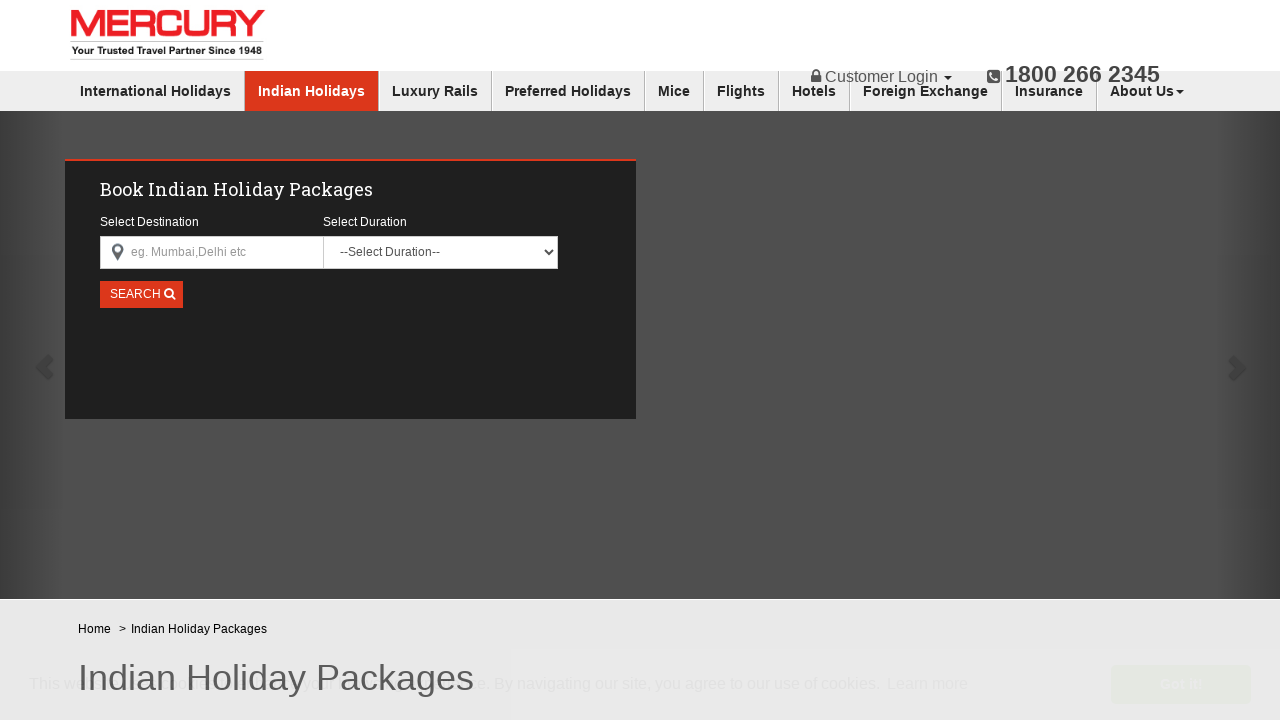

Navigated to Mercury Travels website and waited for network idle state
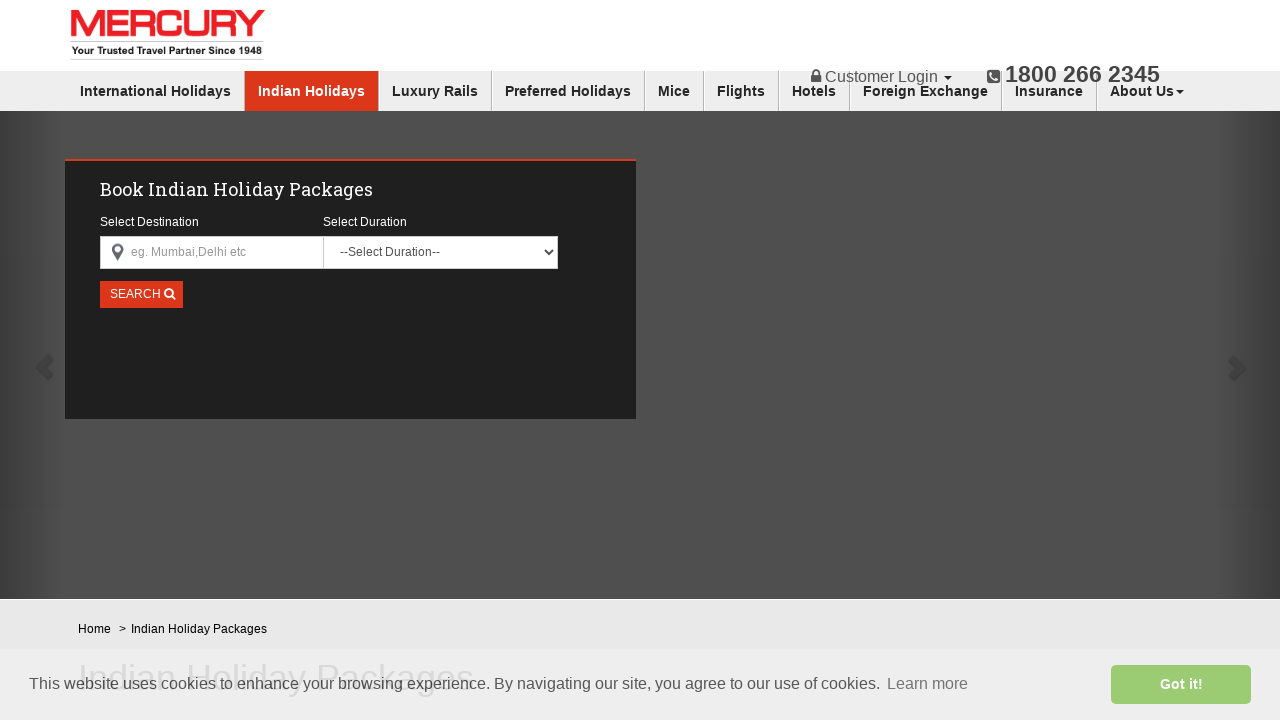

Verified that images are loaded on the Mercury Travels page
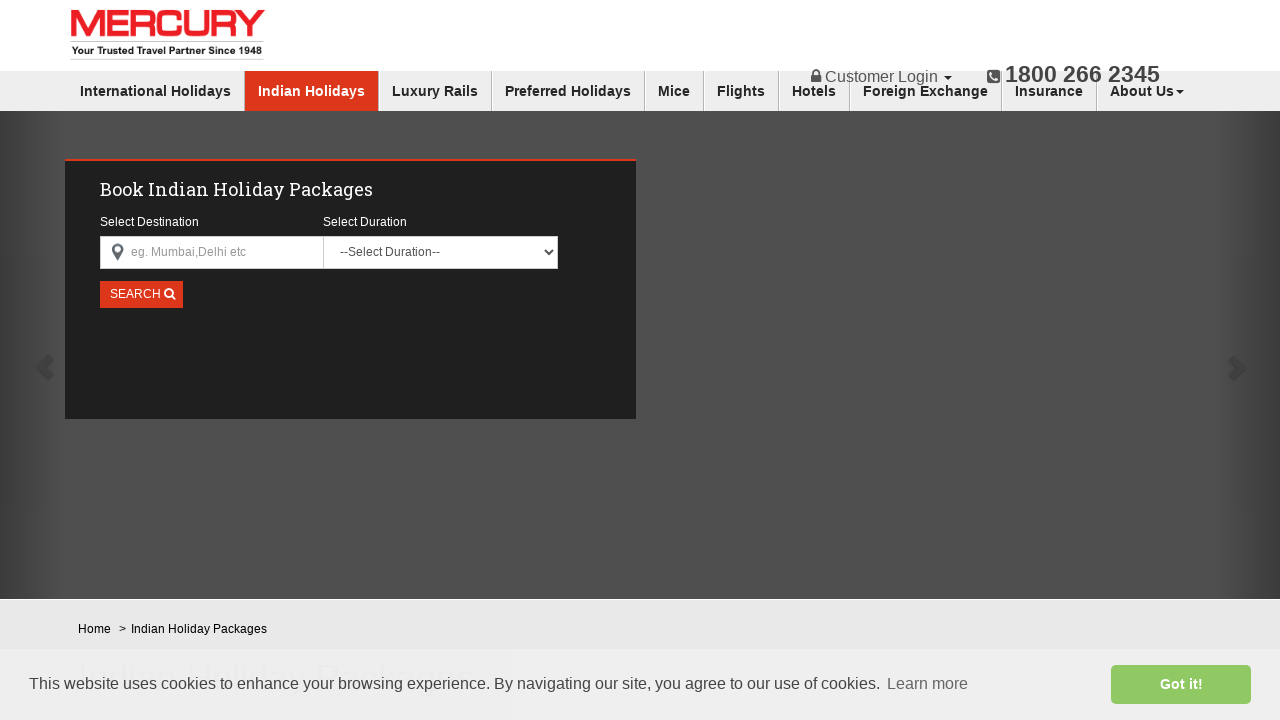

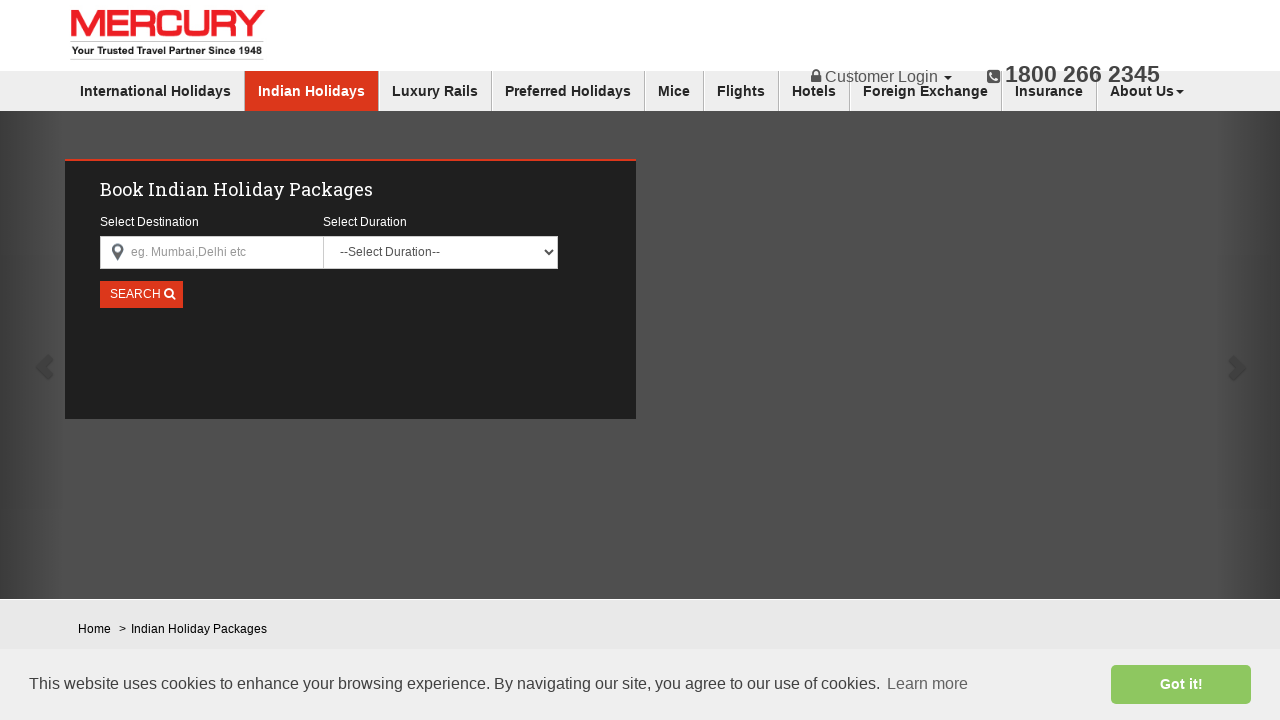